Tests addition functionality on Desmos scientific calculator by calculating 1+1

Starting URL: https://www.desmos.com/scientific?lang=fr

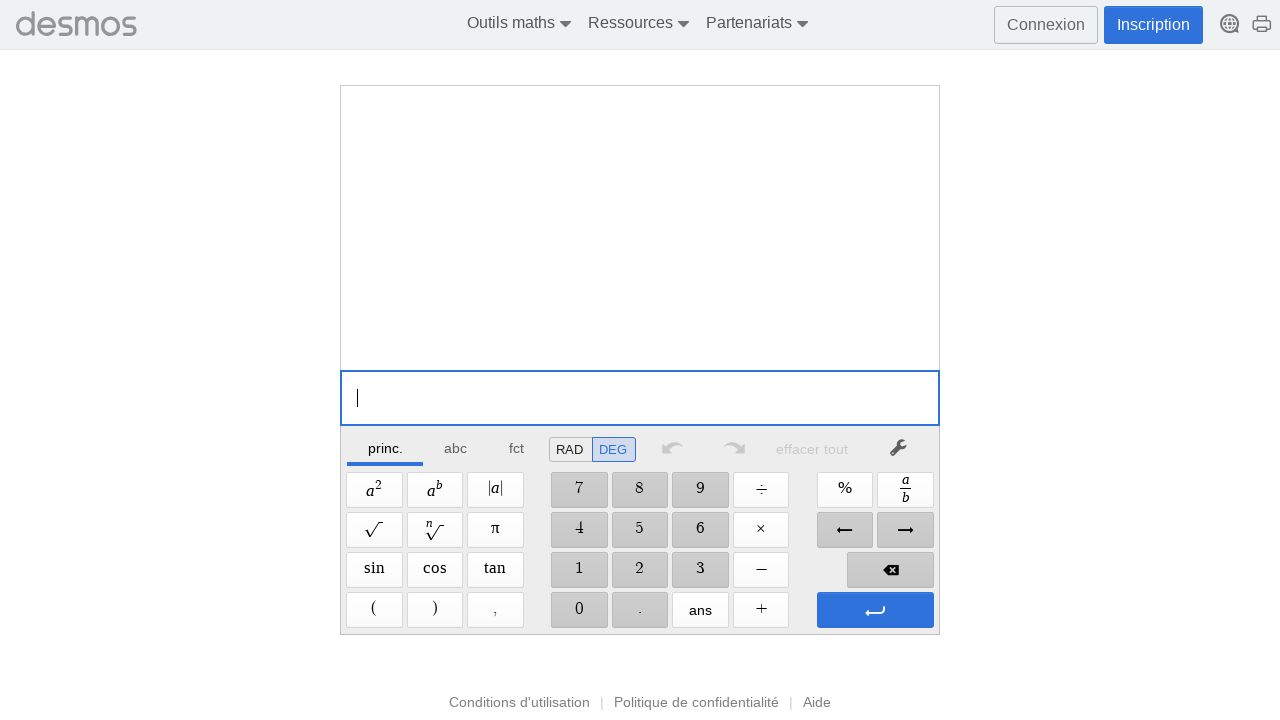

Clicked button '1' on Desmos calculator at (579, 570) on internal:role=button[name="1"i]
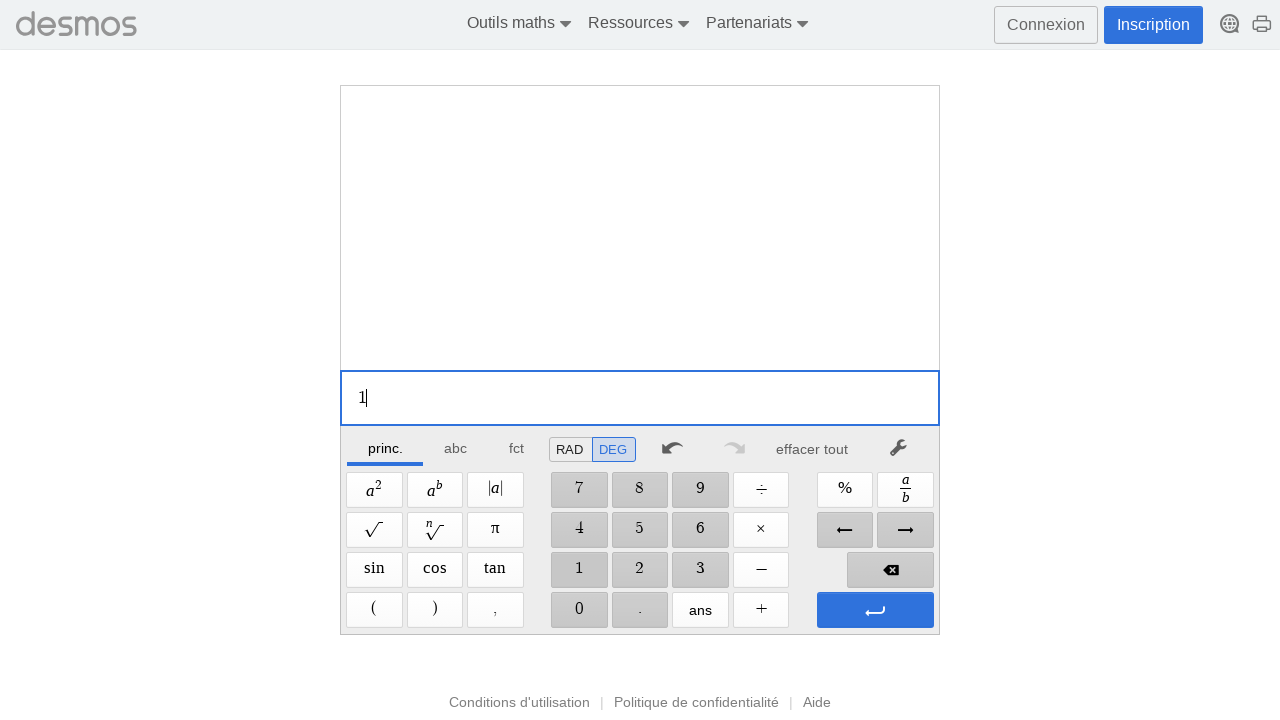

Clicked Plus button to add at (761, 610) on internal:role=button[name="Plus"i]
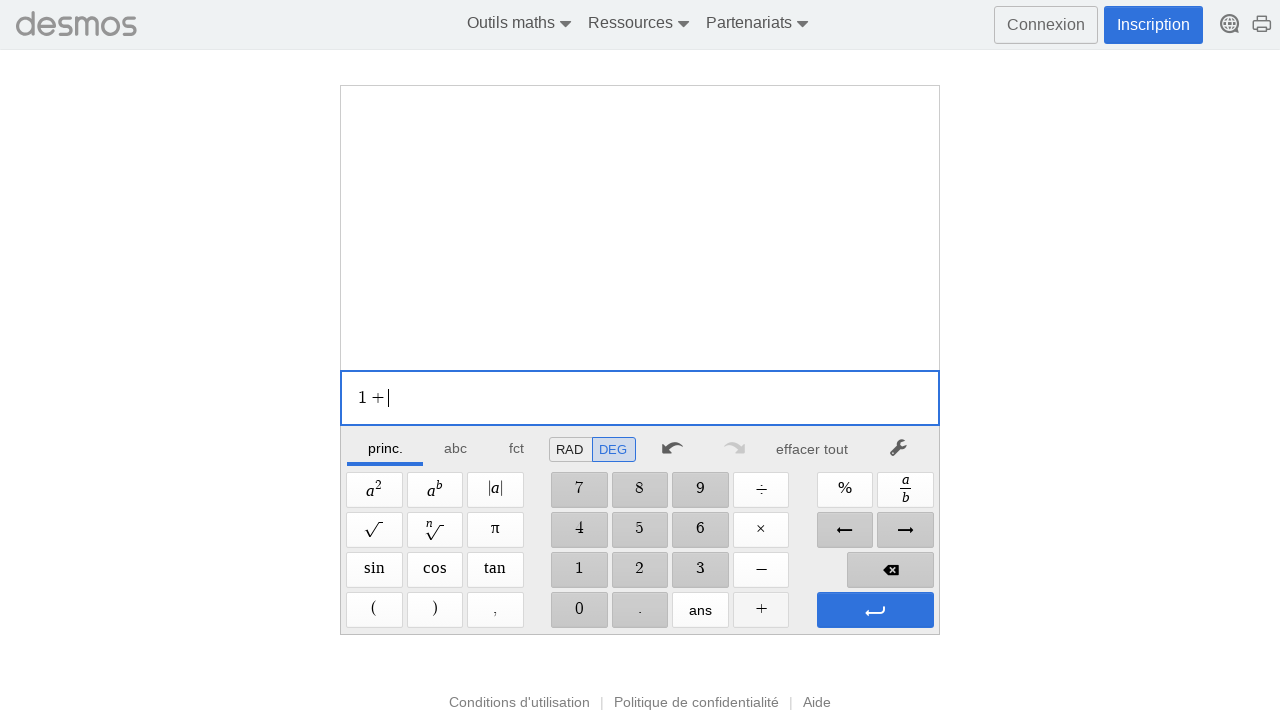

Clicked button '1' again on Desmos calculator at (579, 570) on internal:role=button[name="1"i]
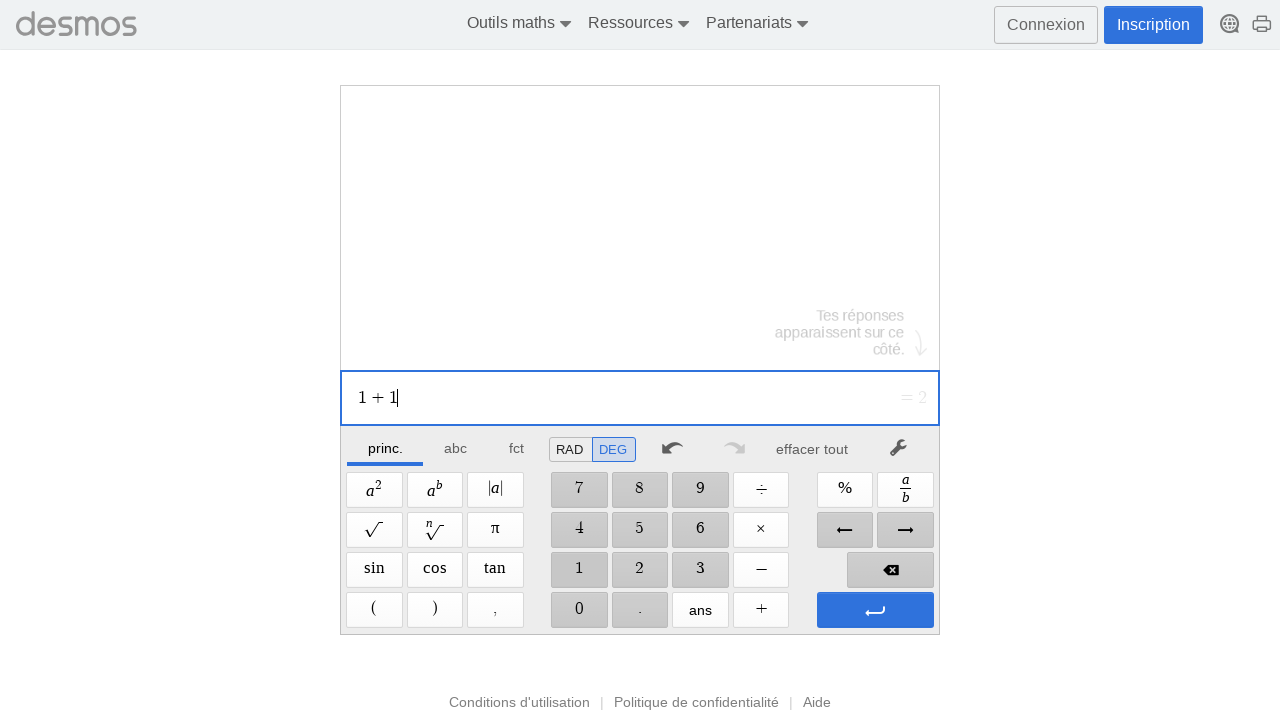

Clicked Entrée button to calculate the addition result at (875, 610) on internal:role=button[name="Entrée"s]
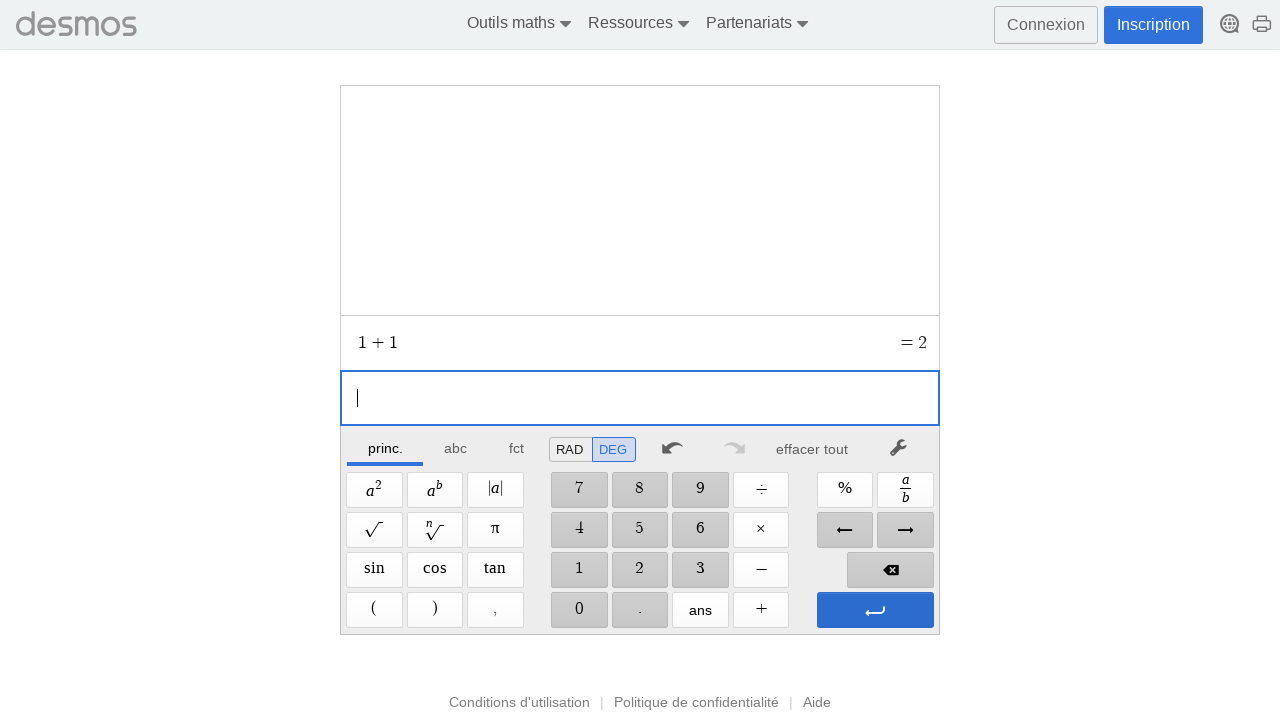

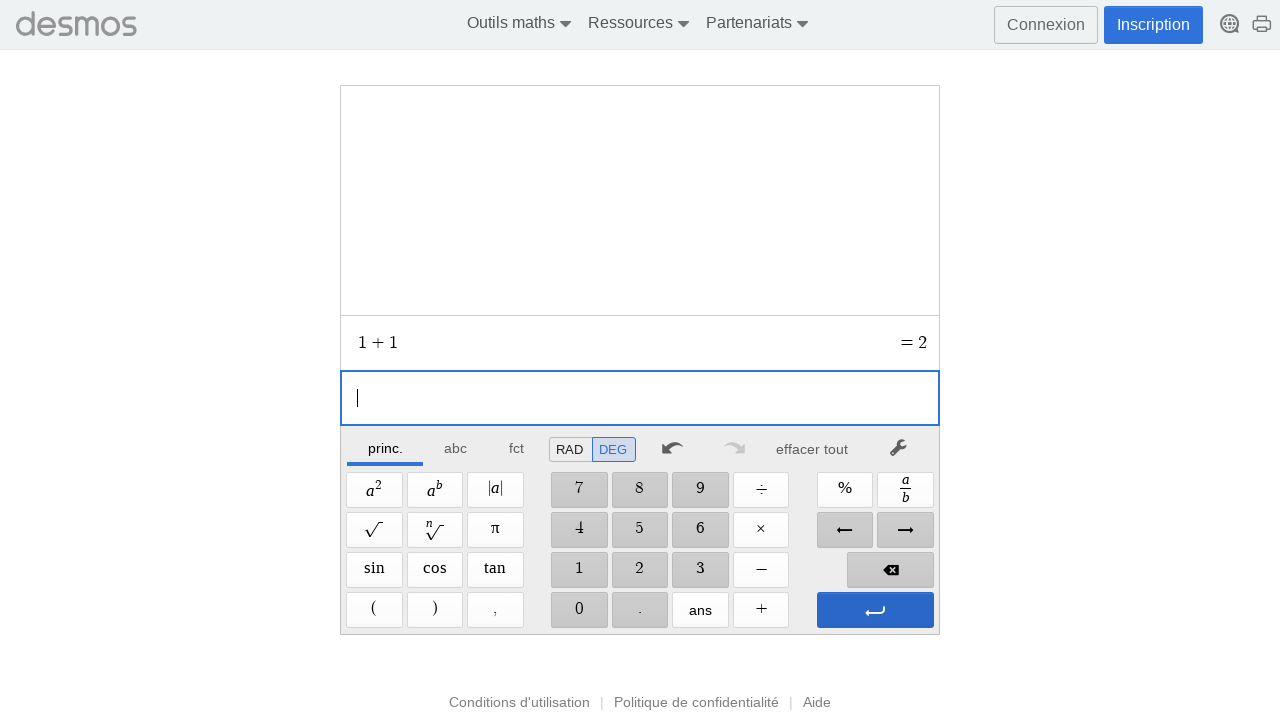